Tests clicking a button with a dynamically generated ID on the UI Testing Playground

Starting URL: http://uitestingplayground.com/

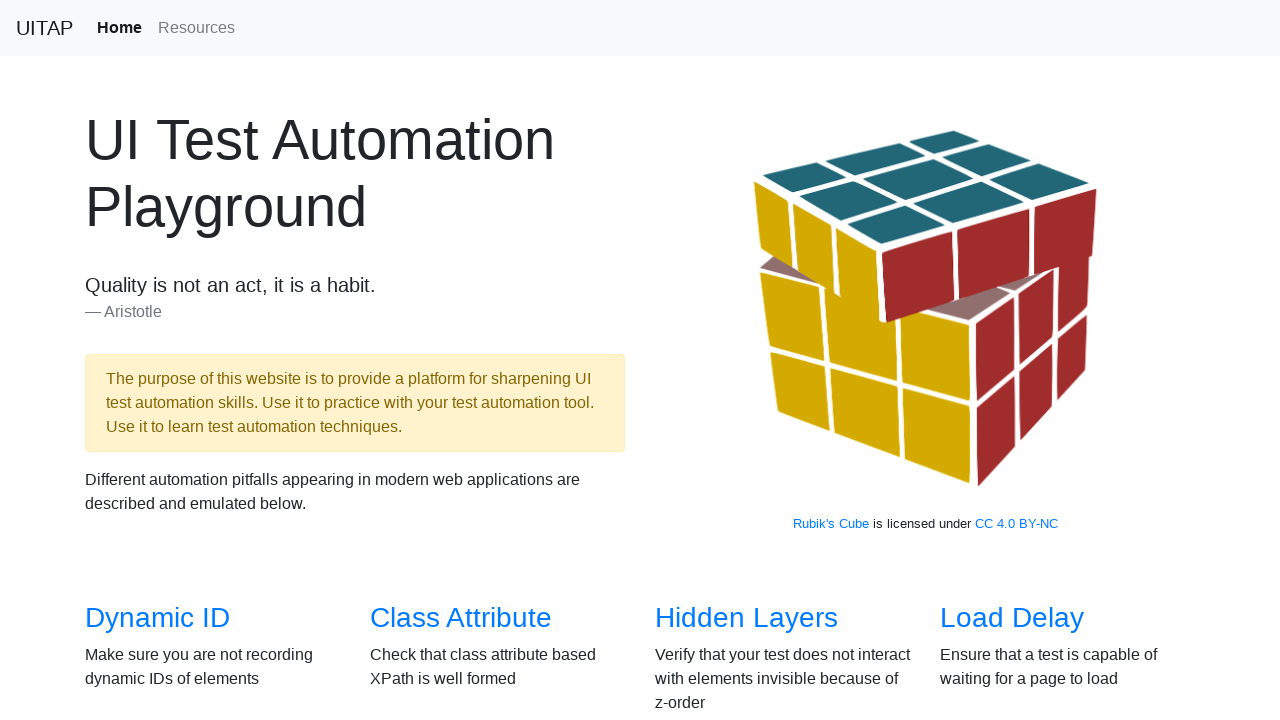

Clicked on Dynamic ID link from main page at (158, 618) on a[href='/dynamicid']
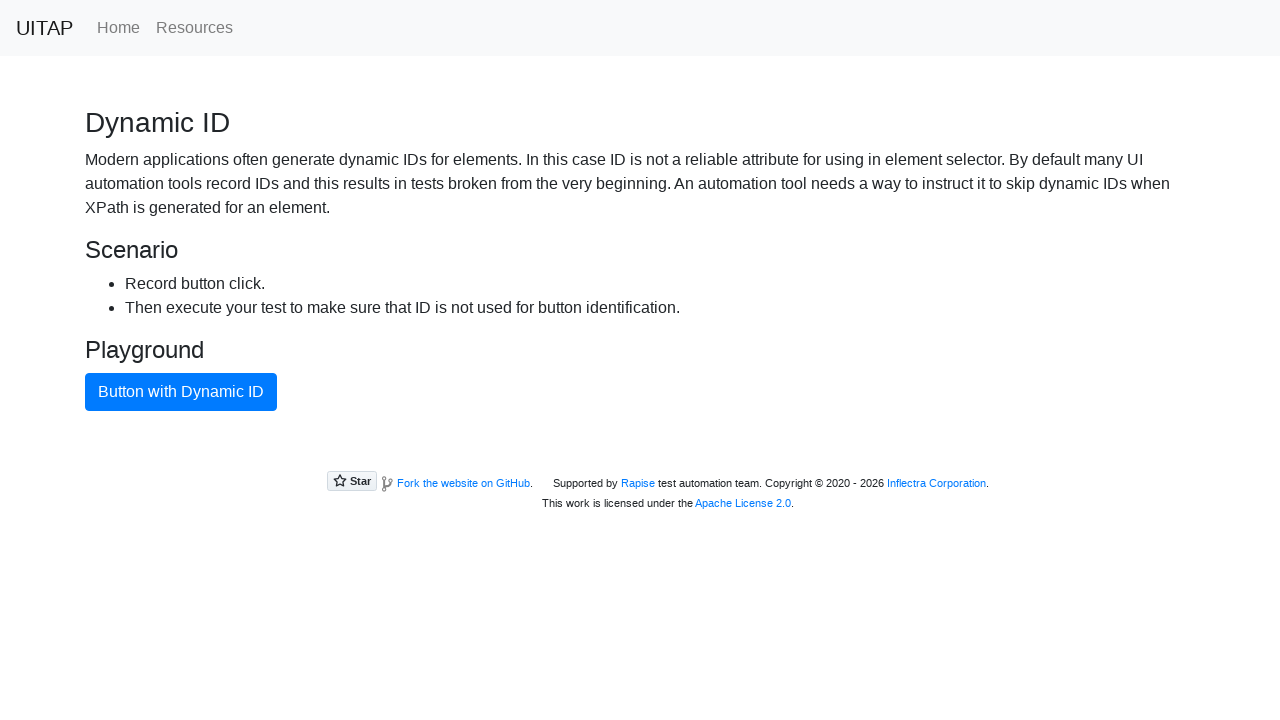

Clicked the button with dynamically generated ID at (181, 392) on button.btn-primary
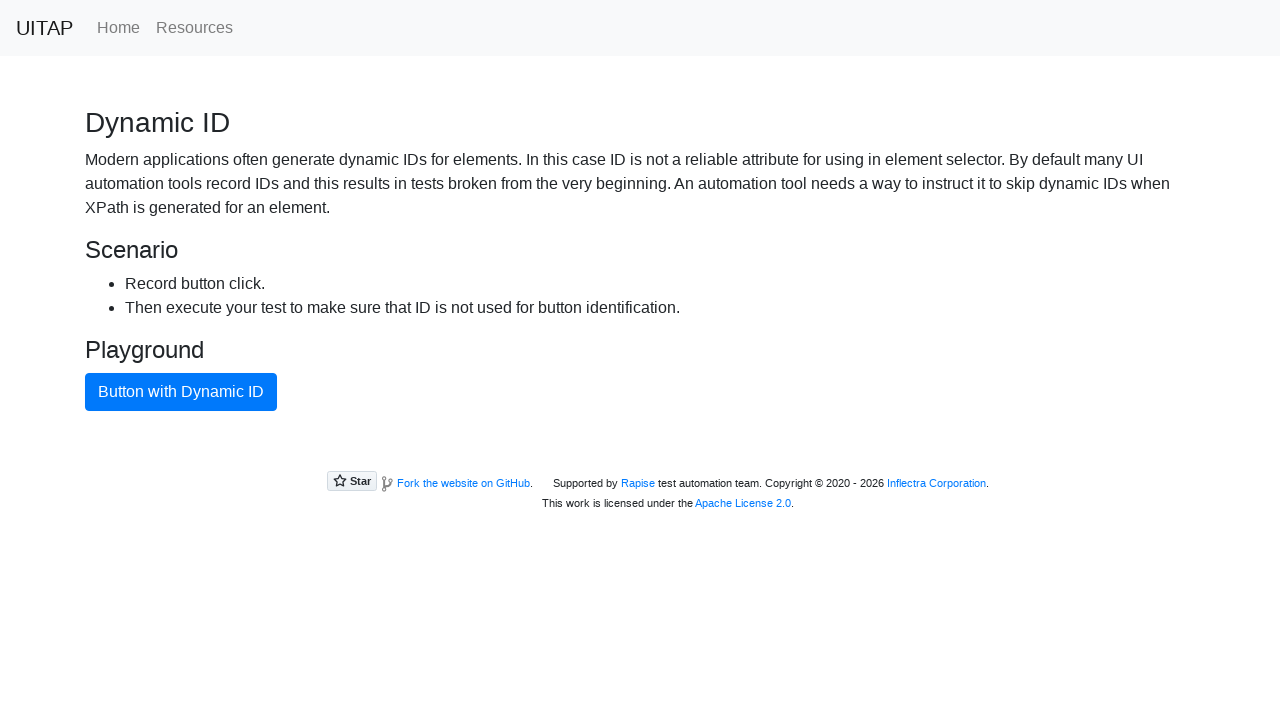

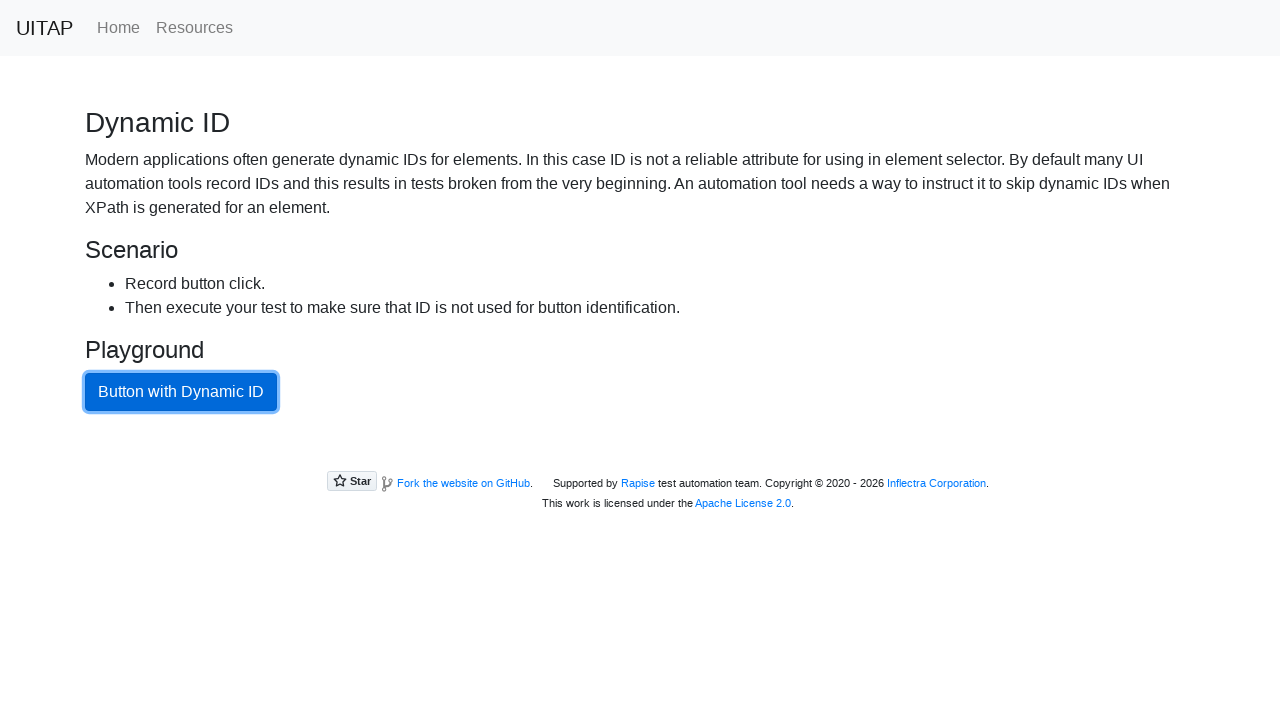